Tests switching between browser tabs/windows by clicking a link that opens a new window, switching to it, verifying the title, closing it, and switching back to the parent window.

Starting URL: https://the-internet.herokuapp.com/windows

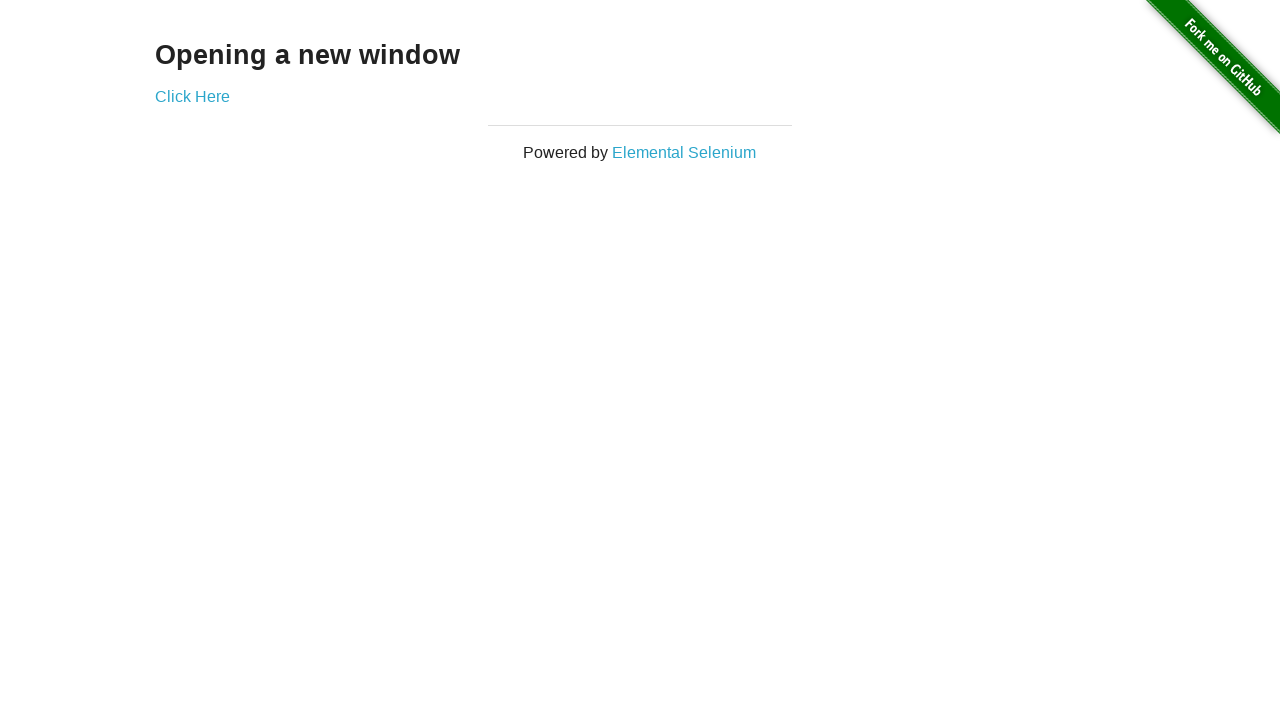

Clicked 'Click Here' link to open new window at (192, 96) on xpath=//a[text()='Click Here']
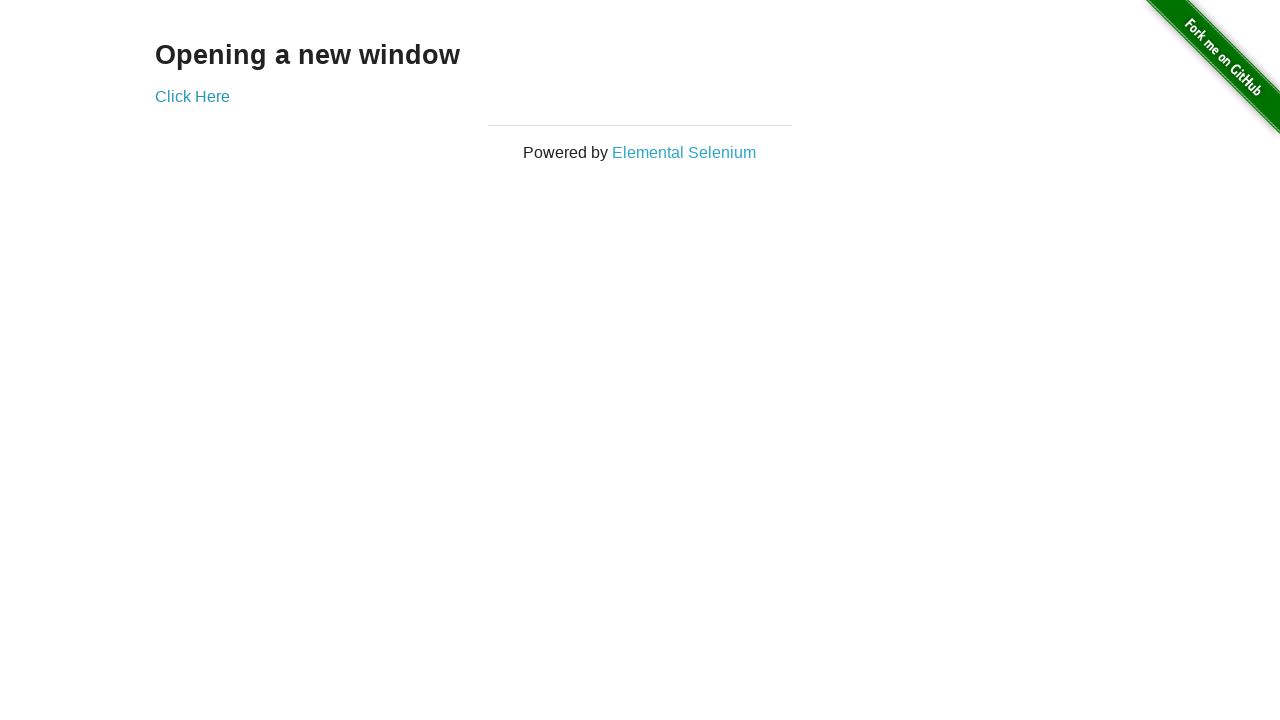

New window/tab opened and captured
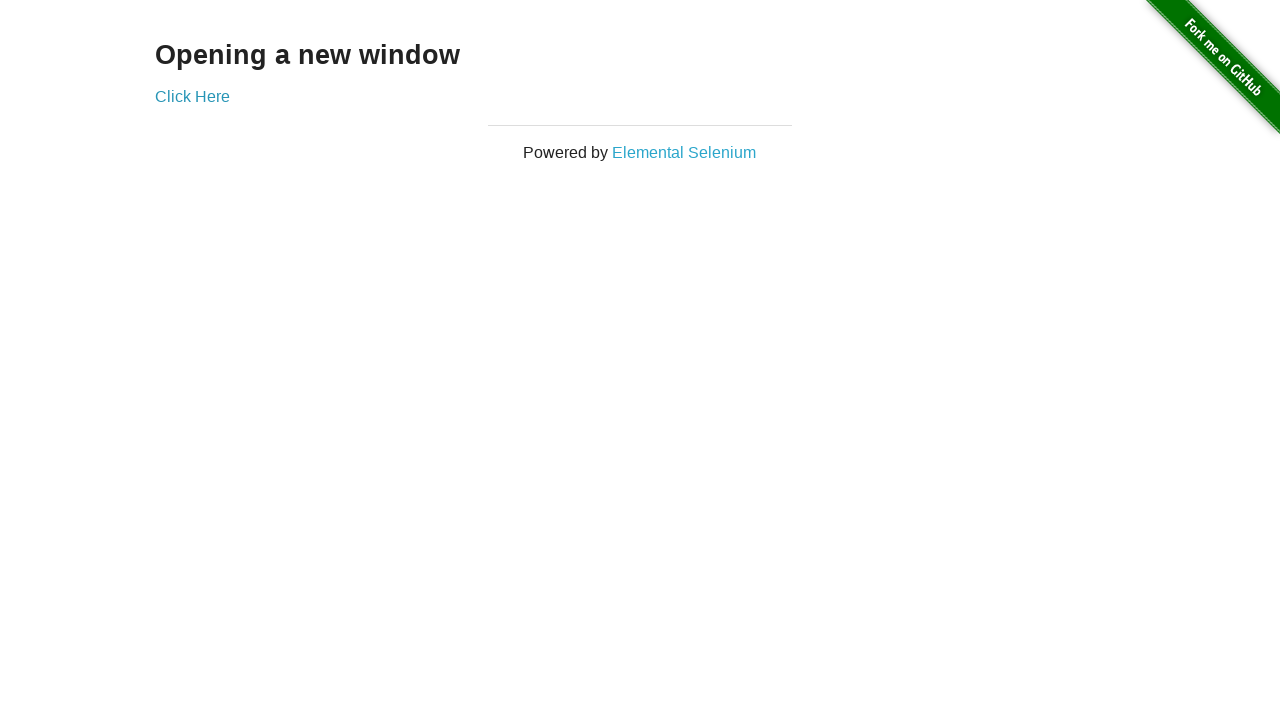

New page loaded completely
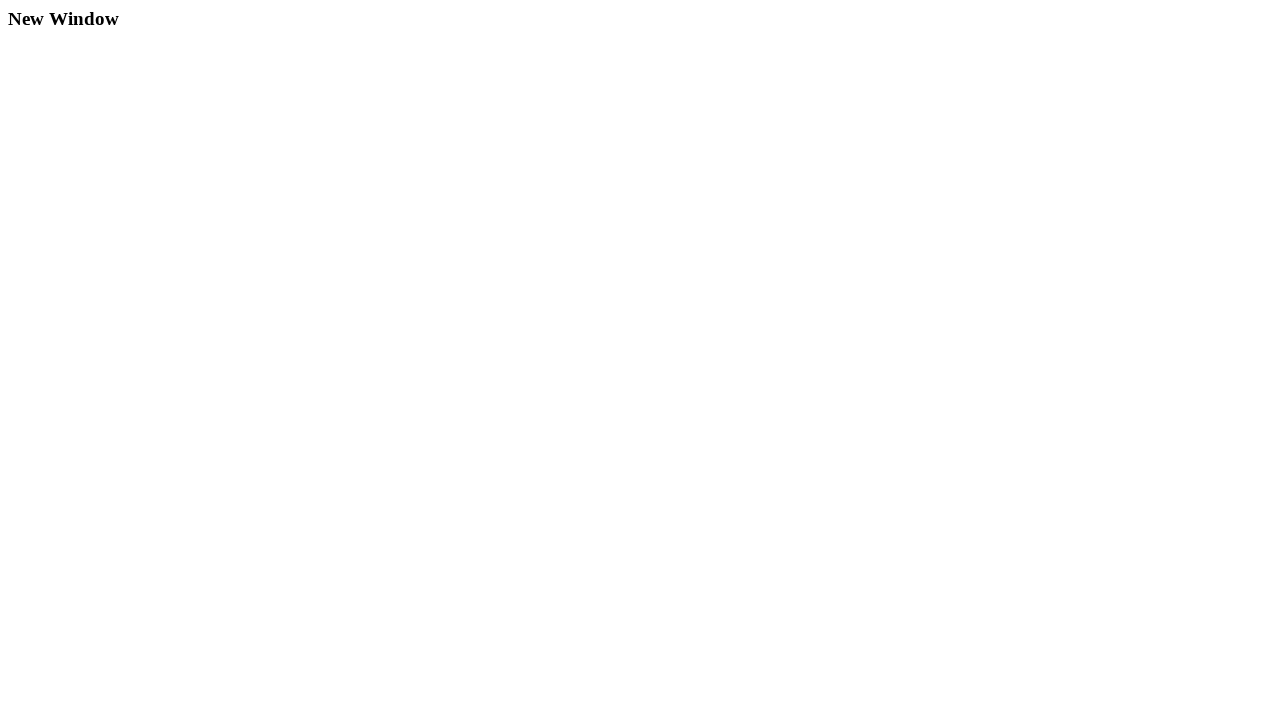

Verified new window title is 'New Window'
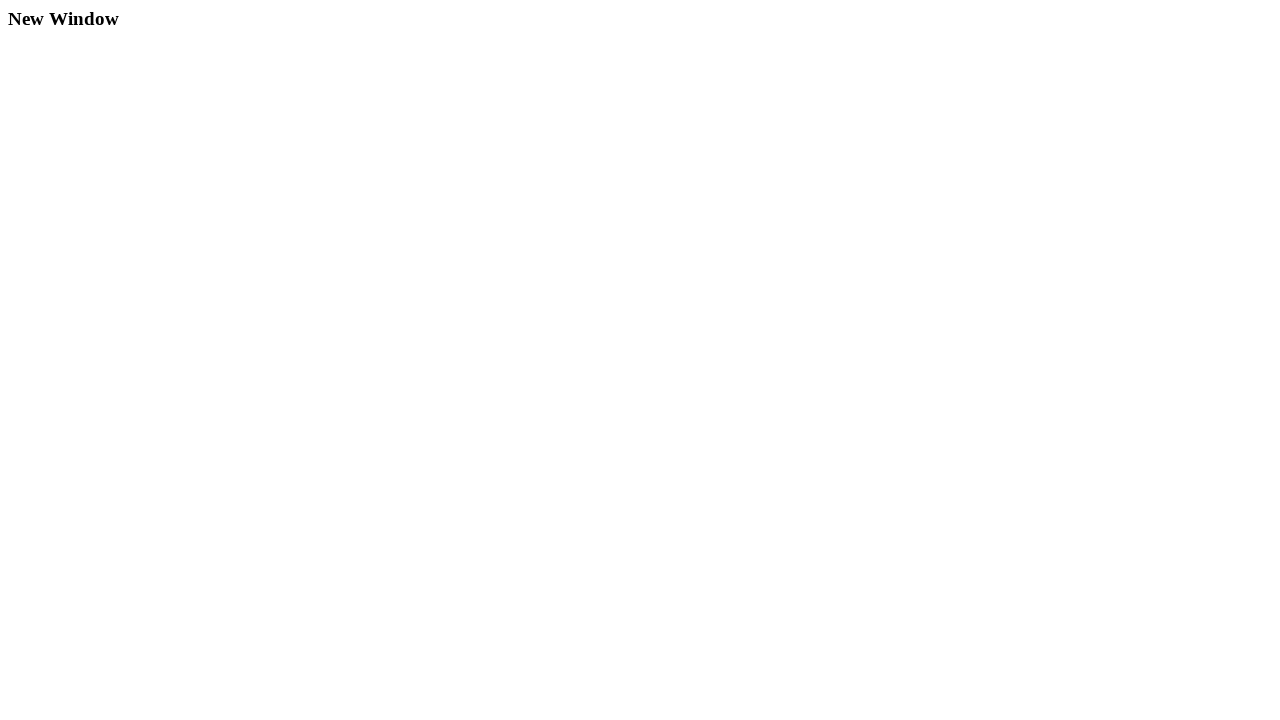

Closed the new window/tab
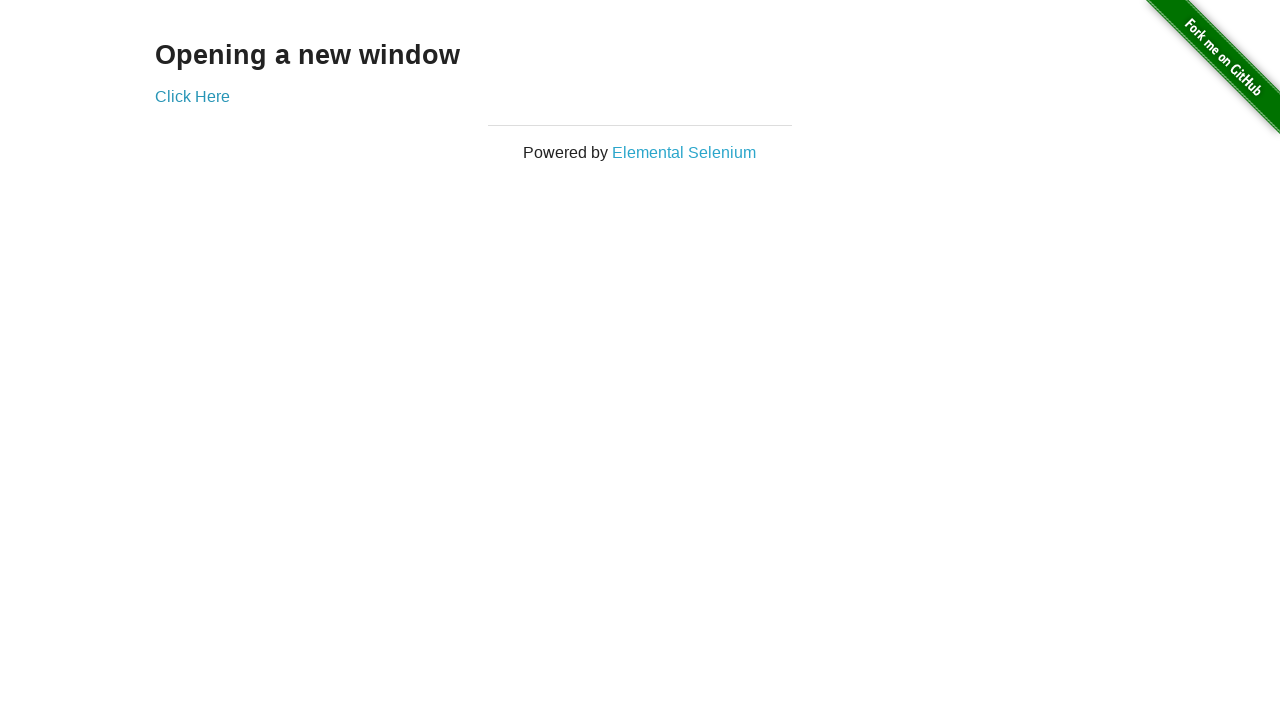

Switched back to original page and verified 'Click Here' link exists
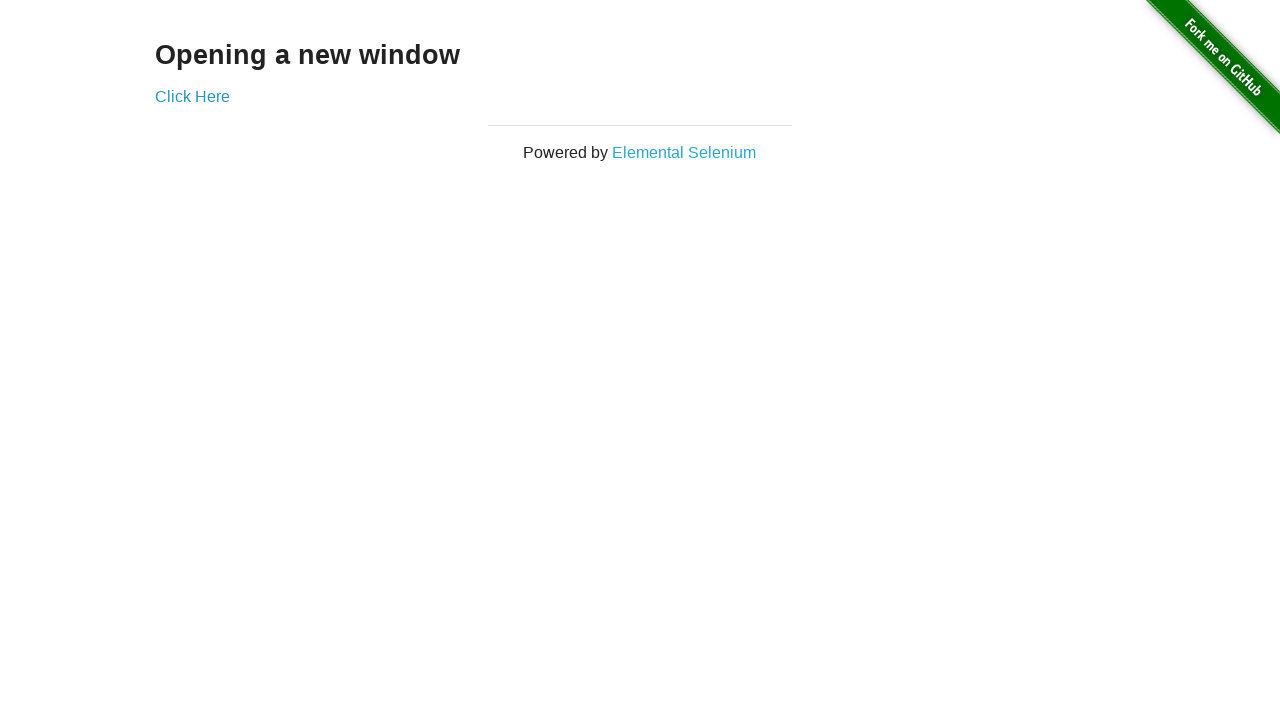

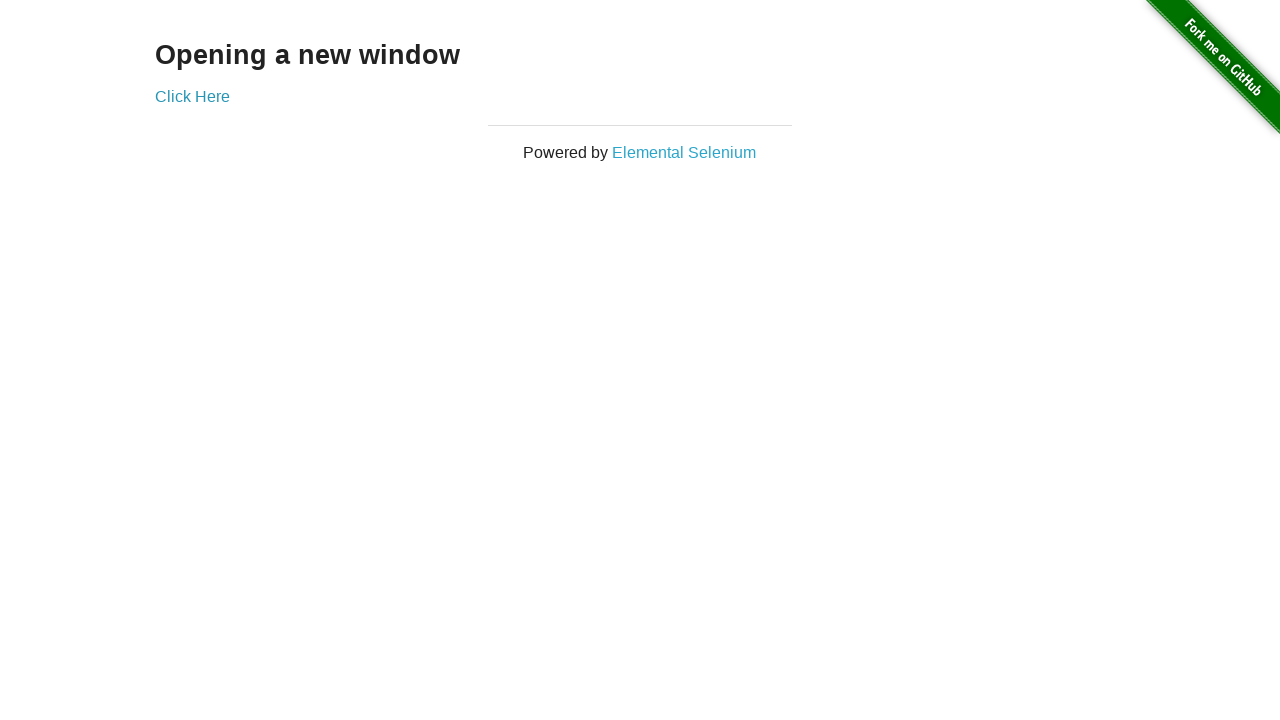